Navigates to the Star Wars API website and fills the form control with an API endpoint path

Starting URL: https://swapi.dev/

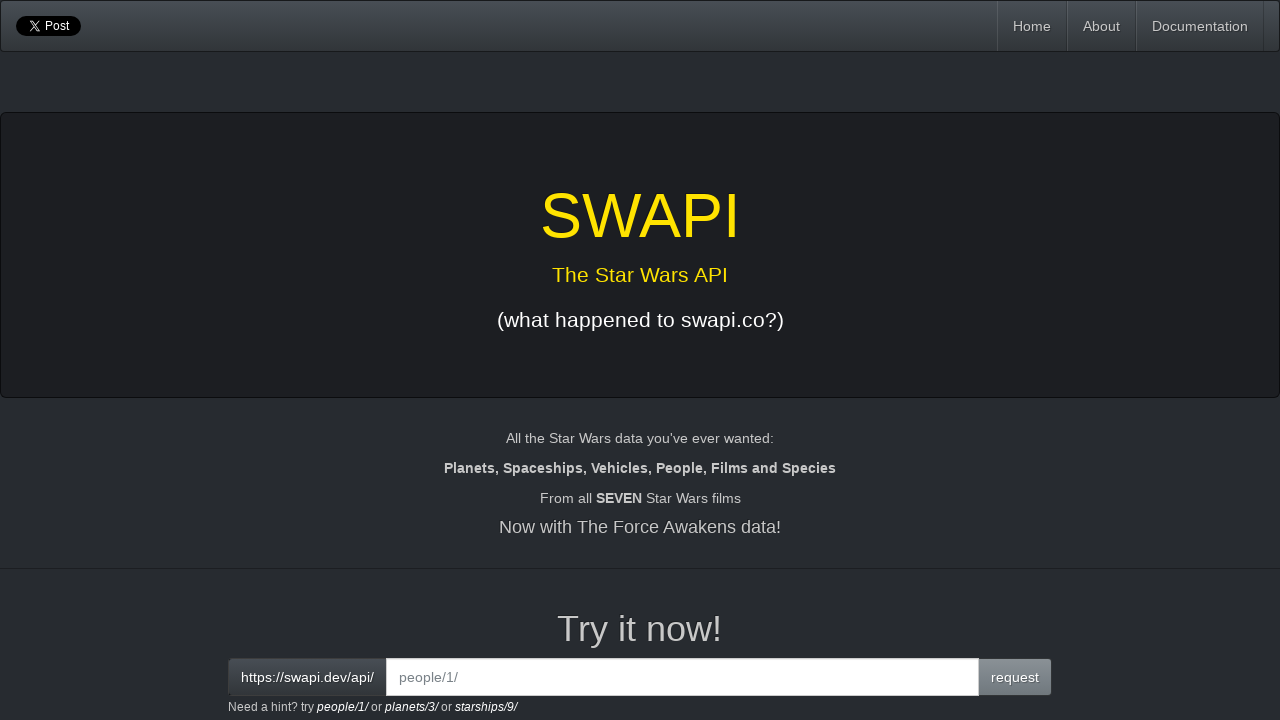

Filled form control with API endpoint path 'people/2' on .form-control
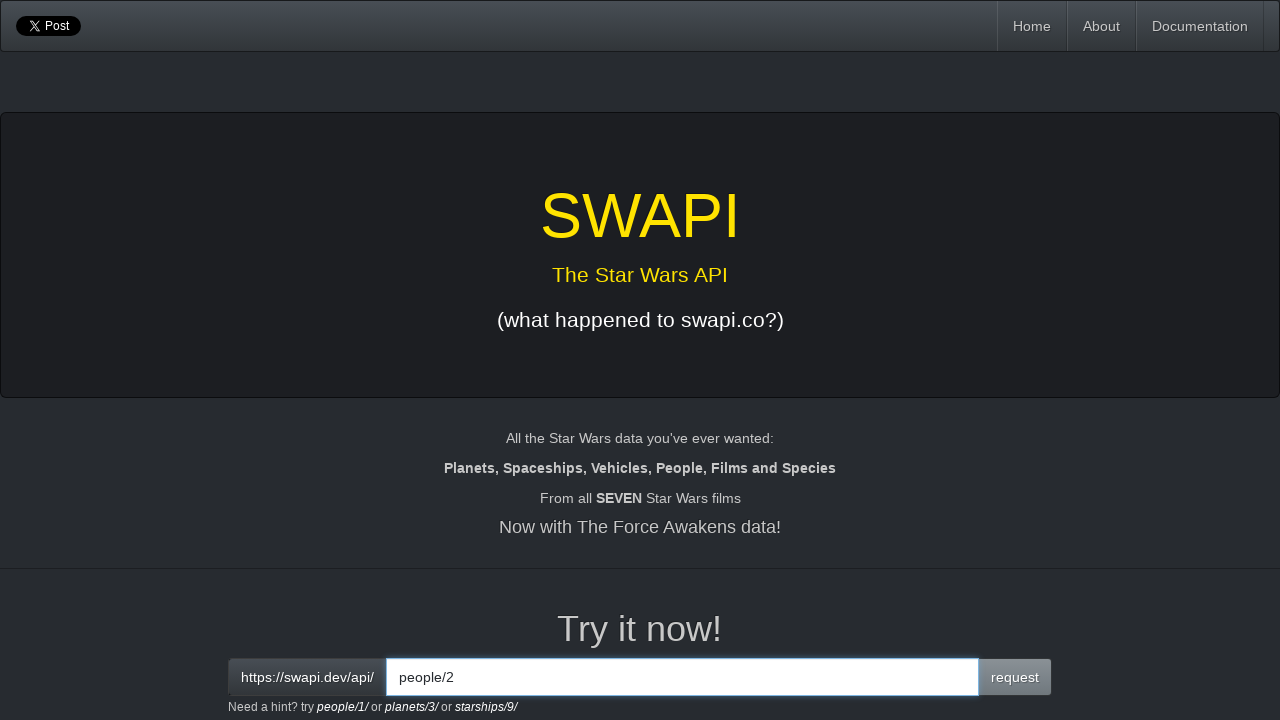

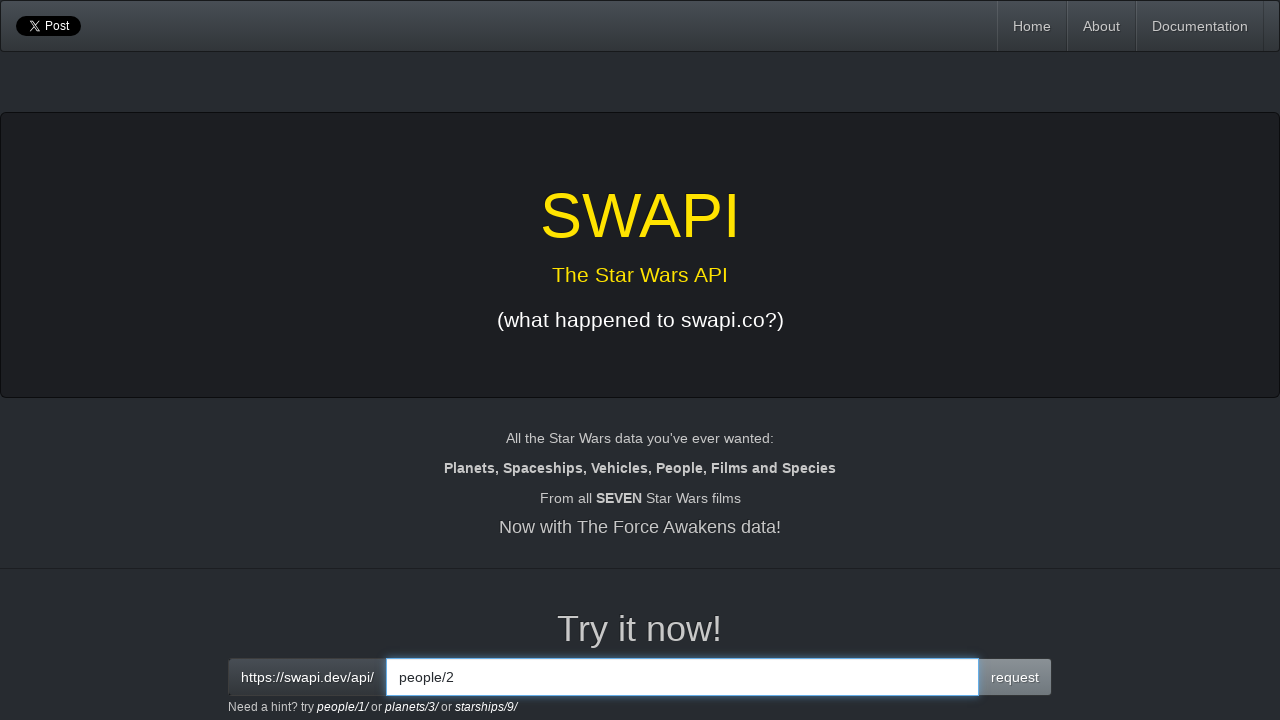